Navigates to the Selenium website and clicks on the Downloads link in the navigation menu to verify it redirects to the downloads page

Starting URL: https://www.selenium.dev/

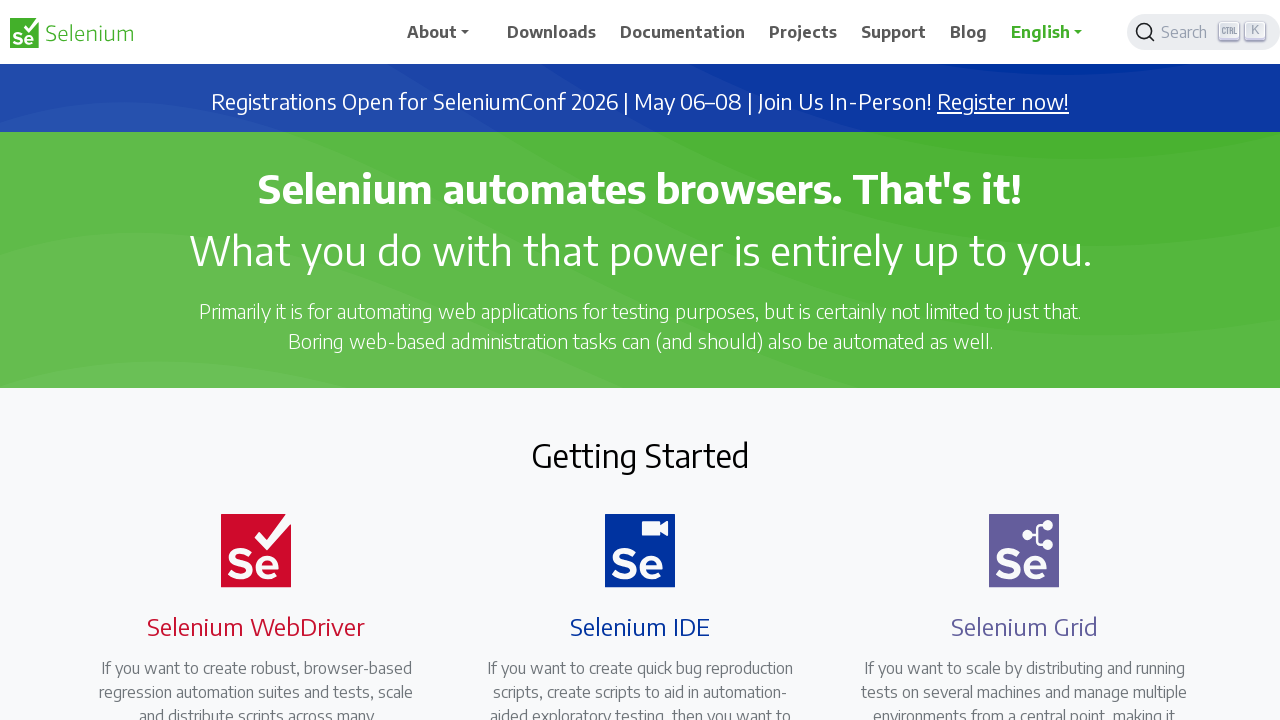

Navigated to Selenium website homepage
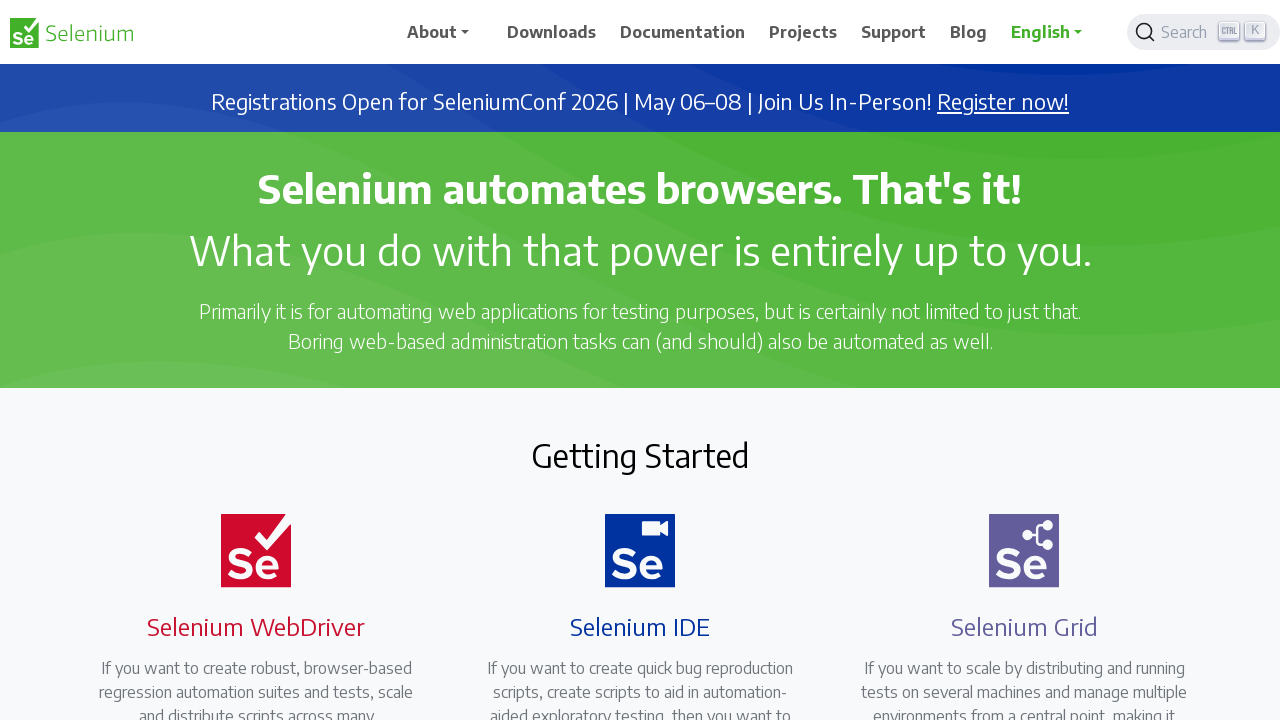

Clicked Downloads link in navigation menu at (552, 32) on xpath=//nav//a[normalize-space()='Downloads']
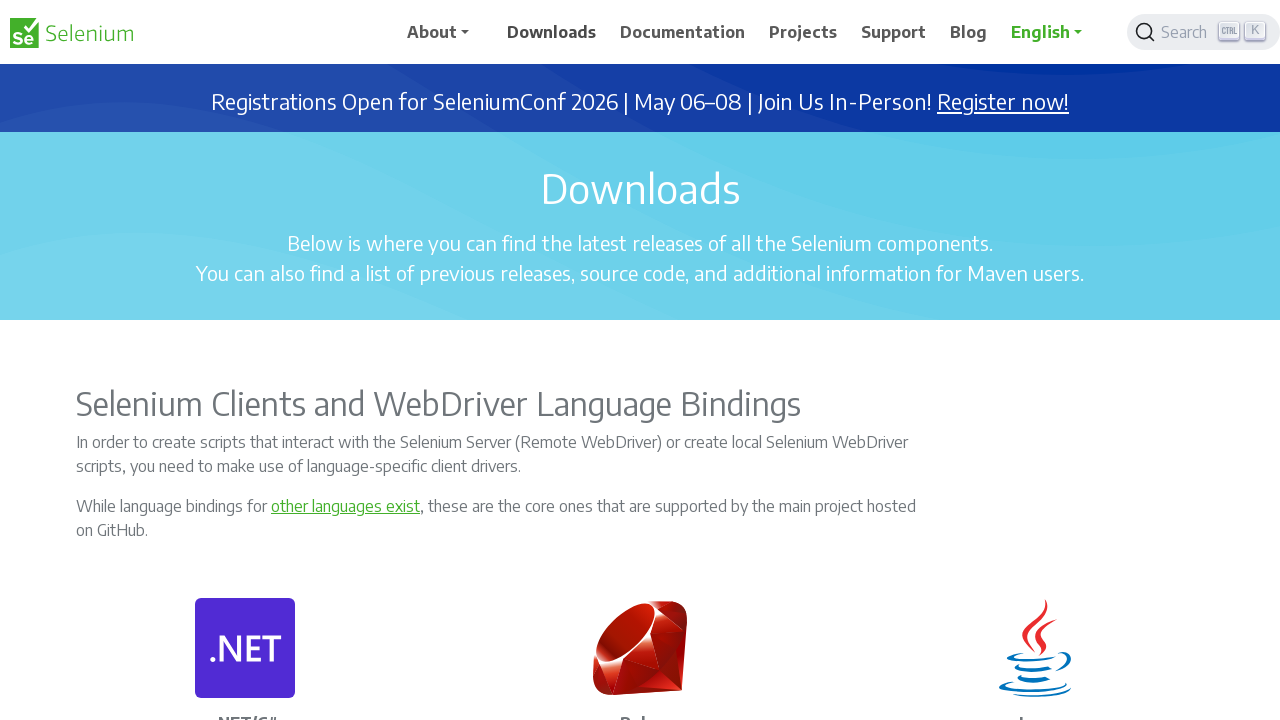

Verified URL contains '/downloads': https://www.selenium.dev/downloads/
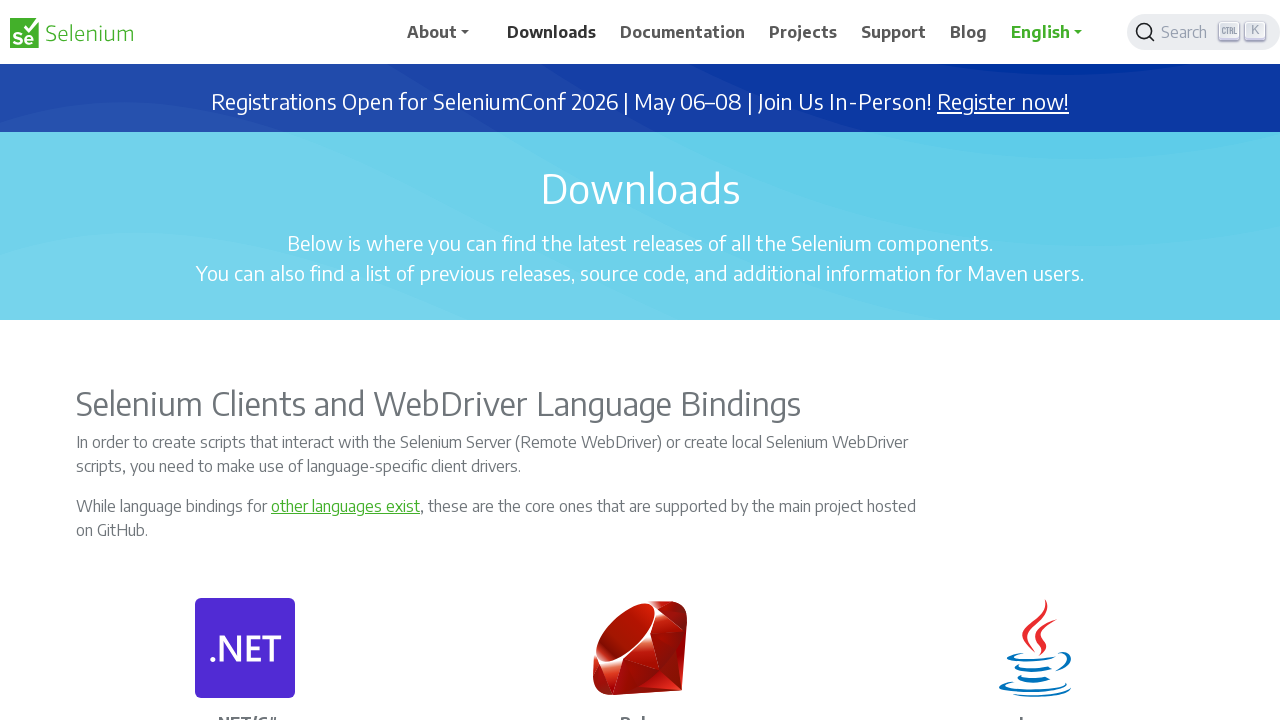

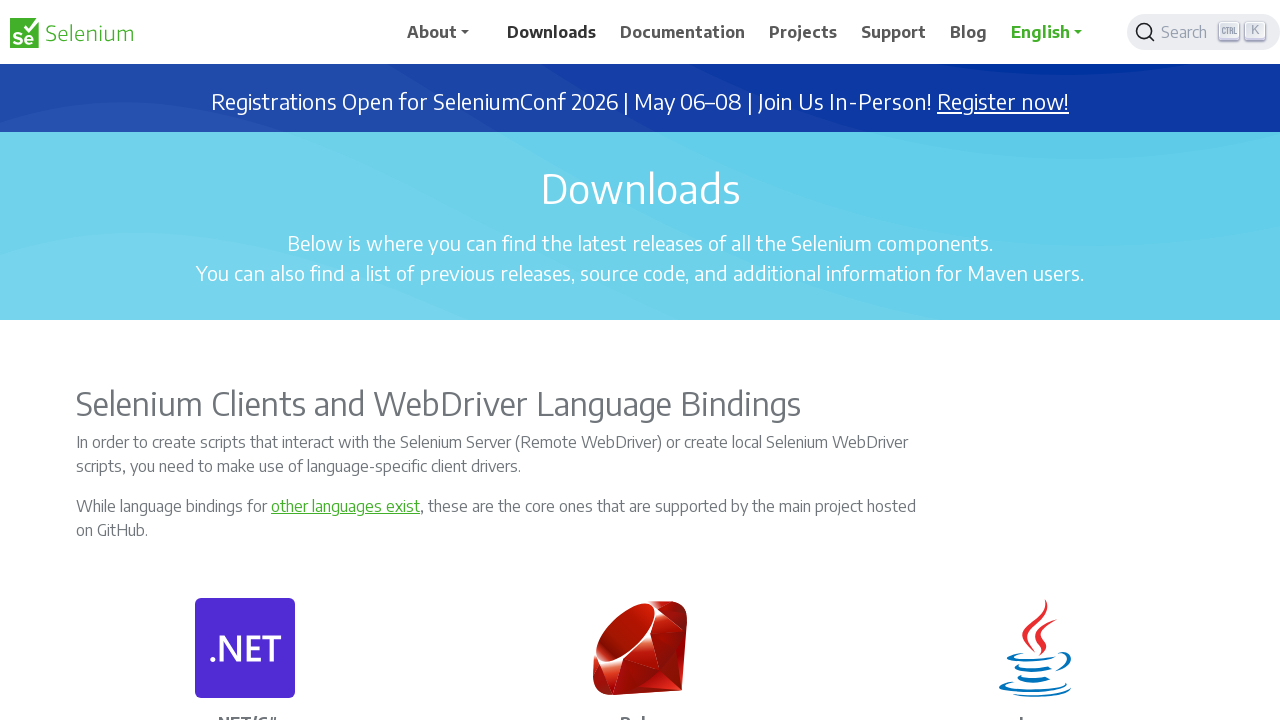